Navigates to automation practice page, scrolls down to a web table, and interacts with table data in the third column

Starting URL: https://rahulshettyacademy.com/AutomationPractice/

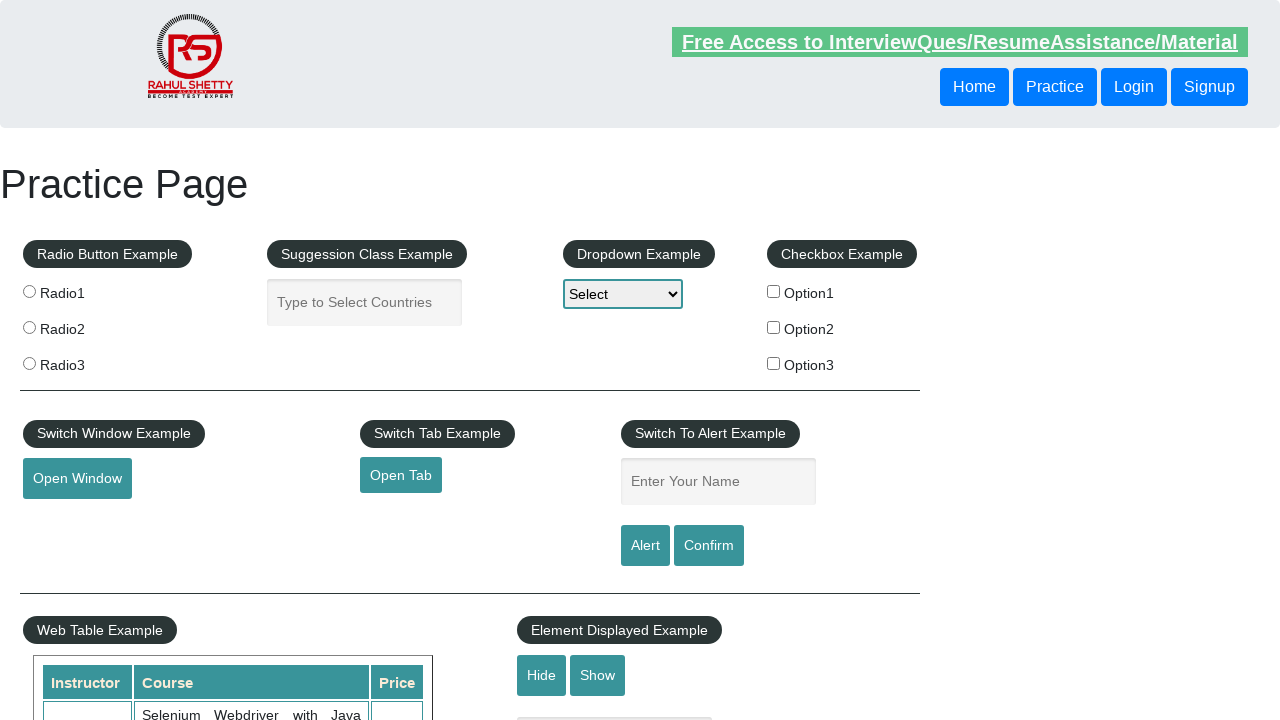

Scrolled down 500 pixels to view the web table
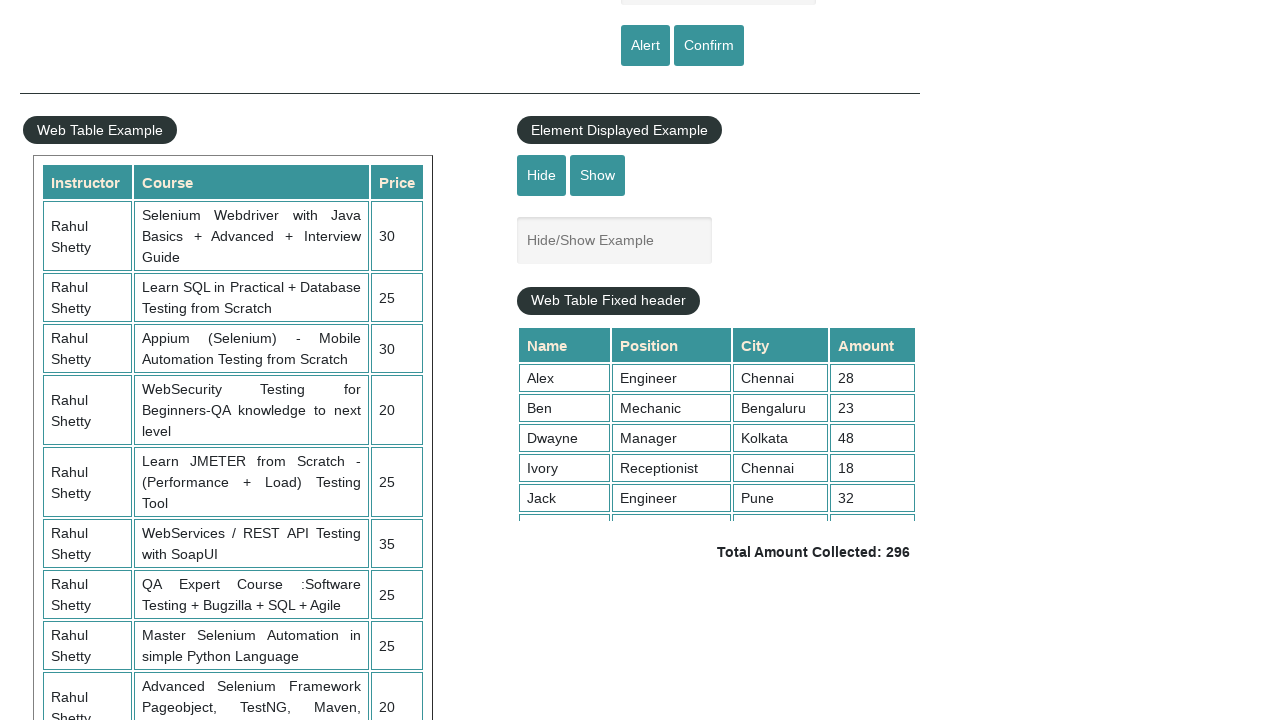

Web table loaded and third column cells are visible
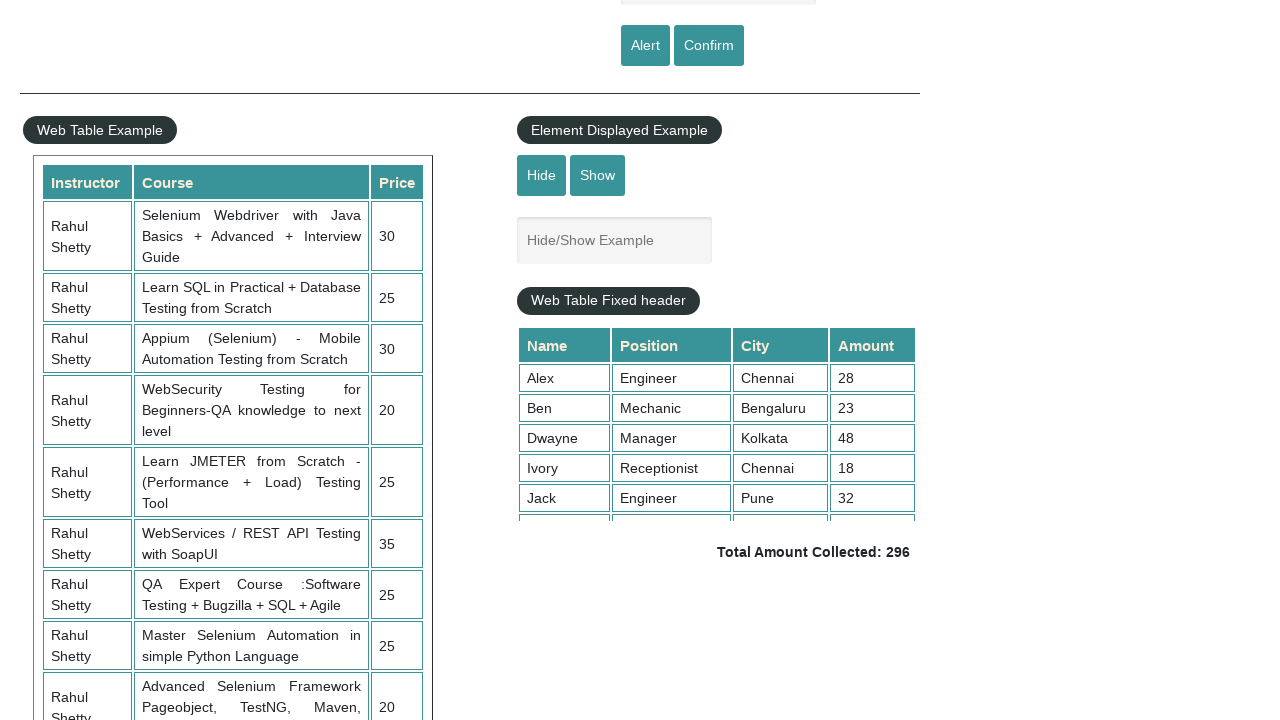

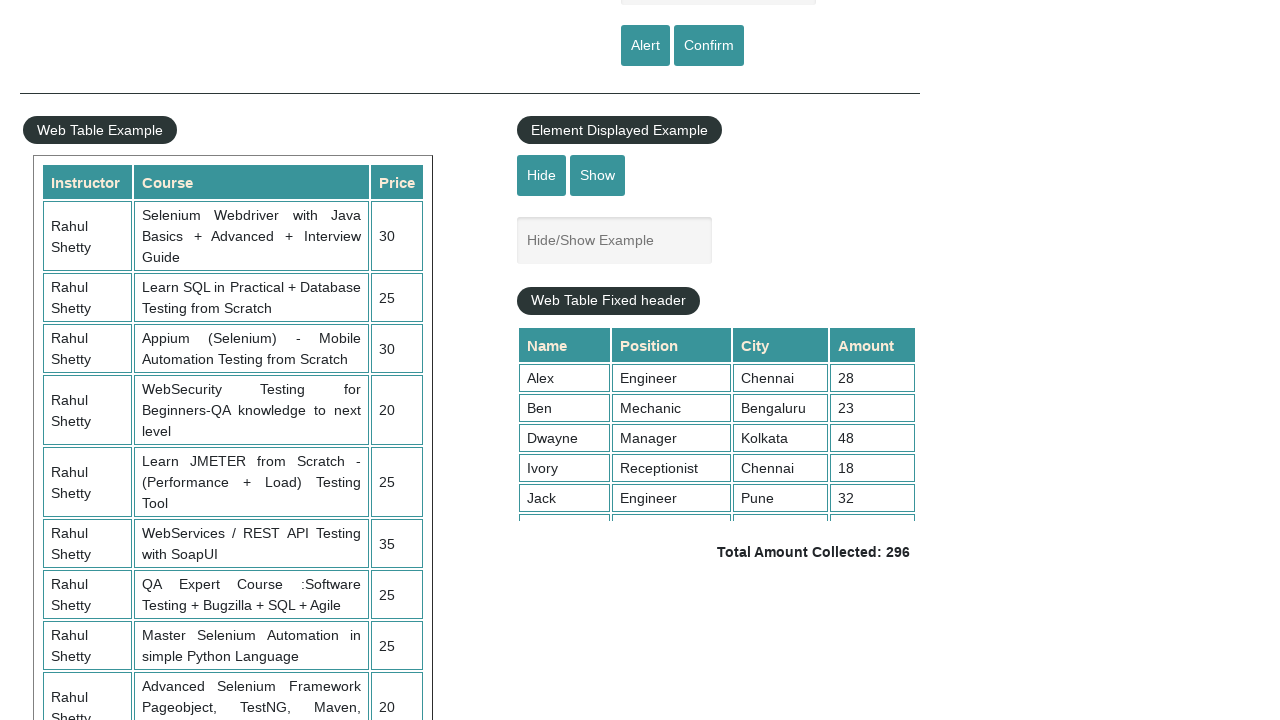